Tests dynamic loading by clicking Start button and verifying "Hello World!" text appears

Starting URL: https://the-internet.herokuapp.com/dynamic_loading/1

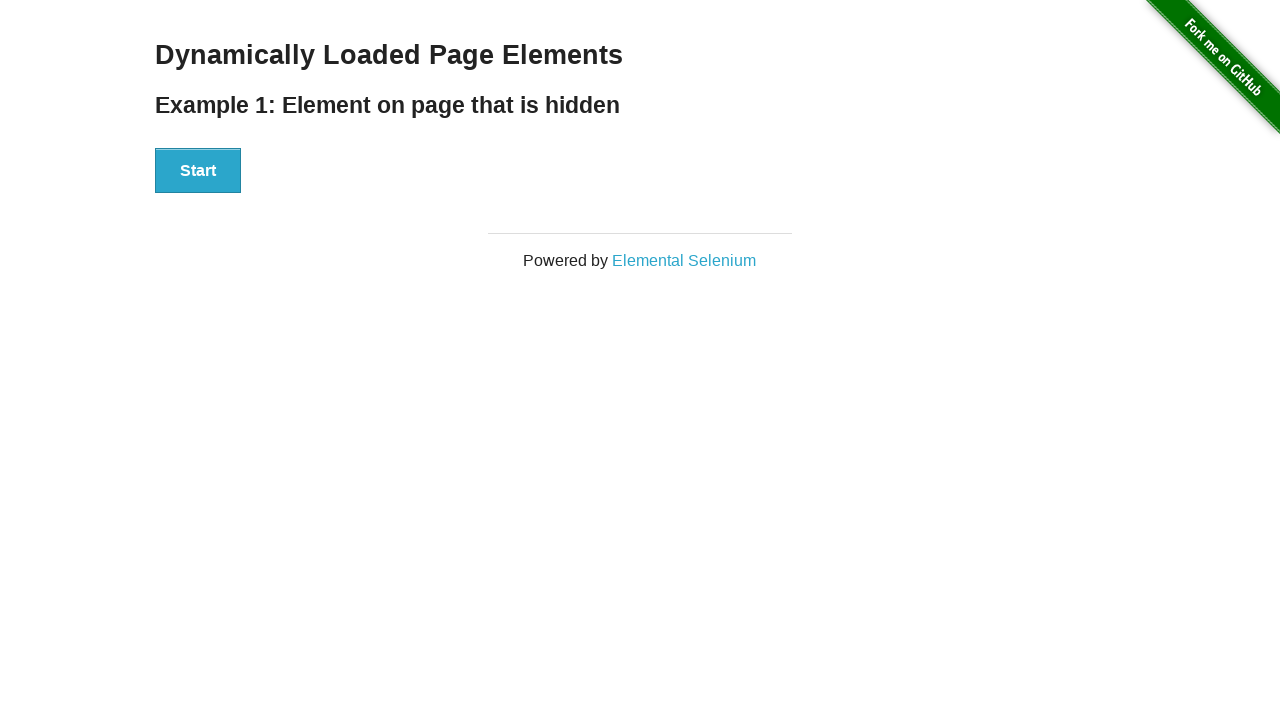

Clicked Start button to trigger dynamic loading at (198, 171) on xpath=//button
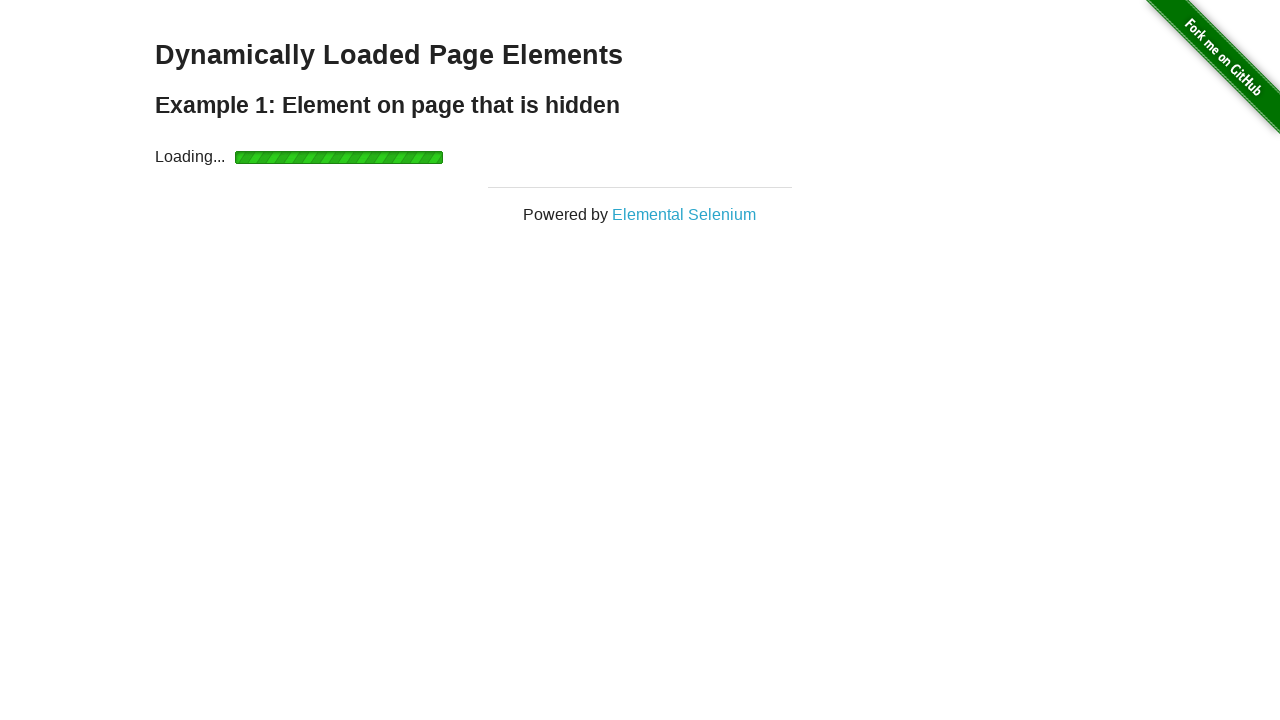

Waited for 'Hello World!' text to become visible
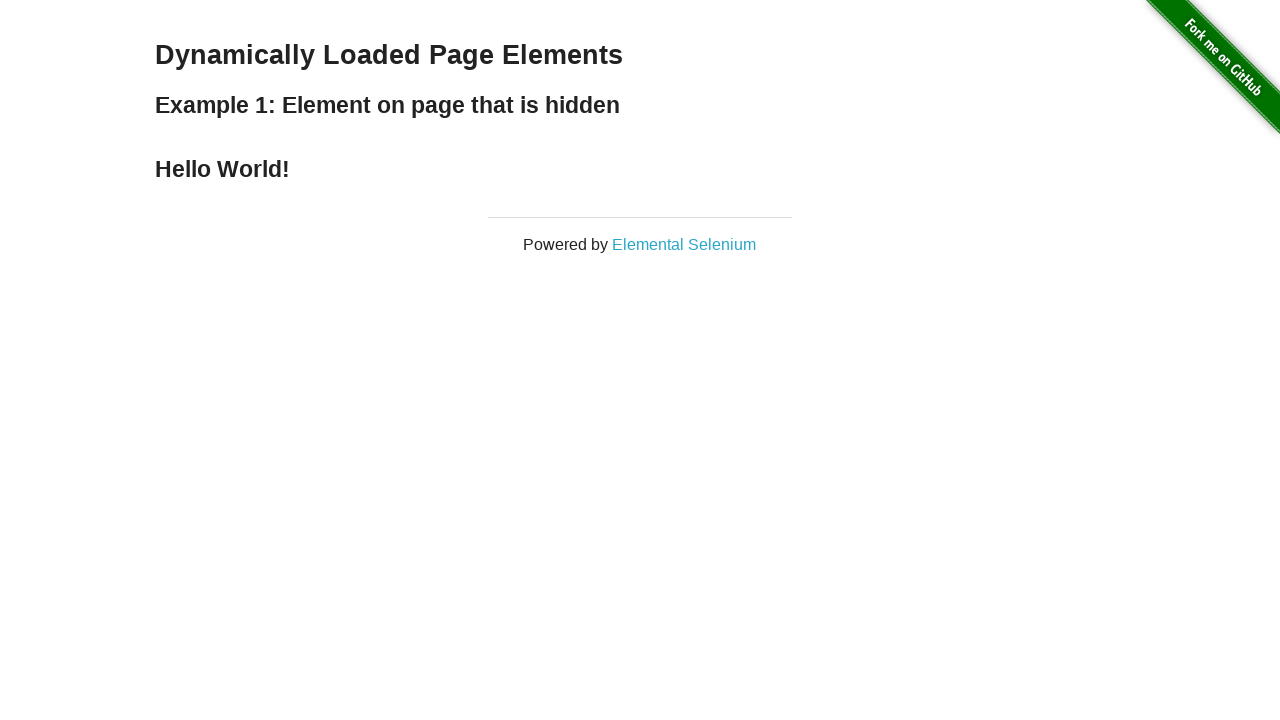

Located 'Hello World!' element
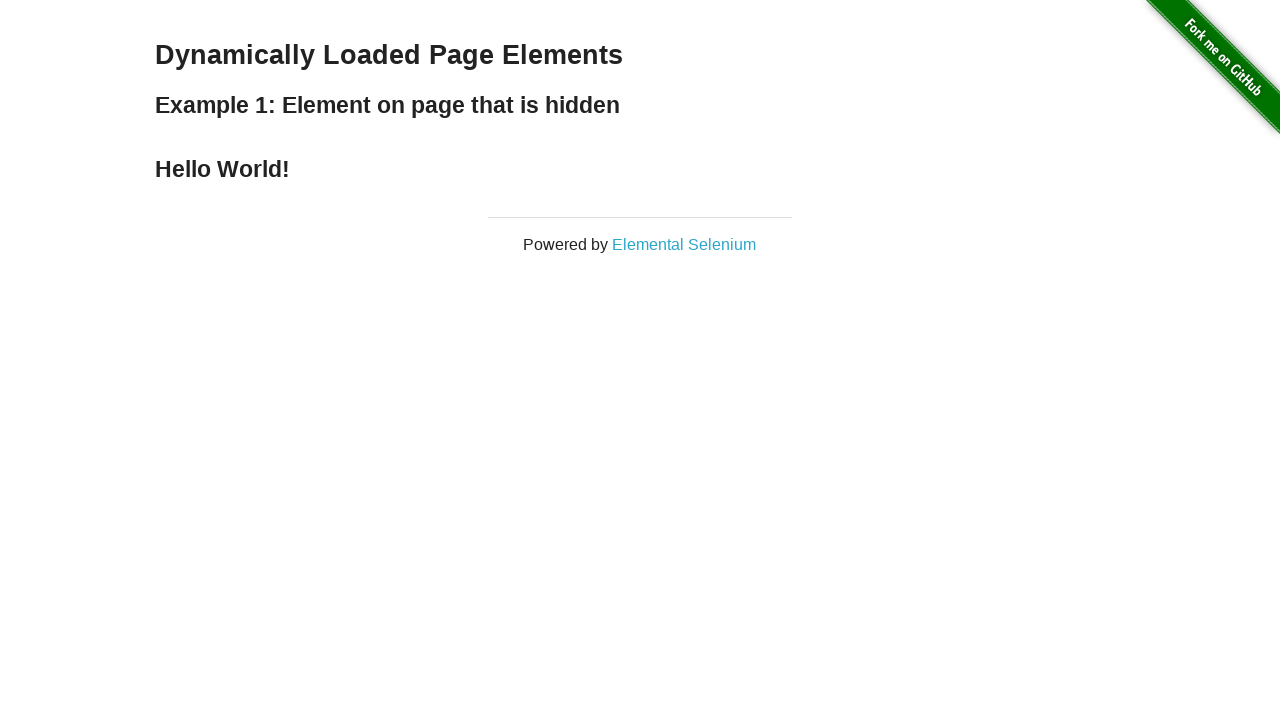

Verified 'Hello World!' text content matches expected value
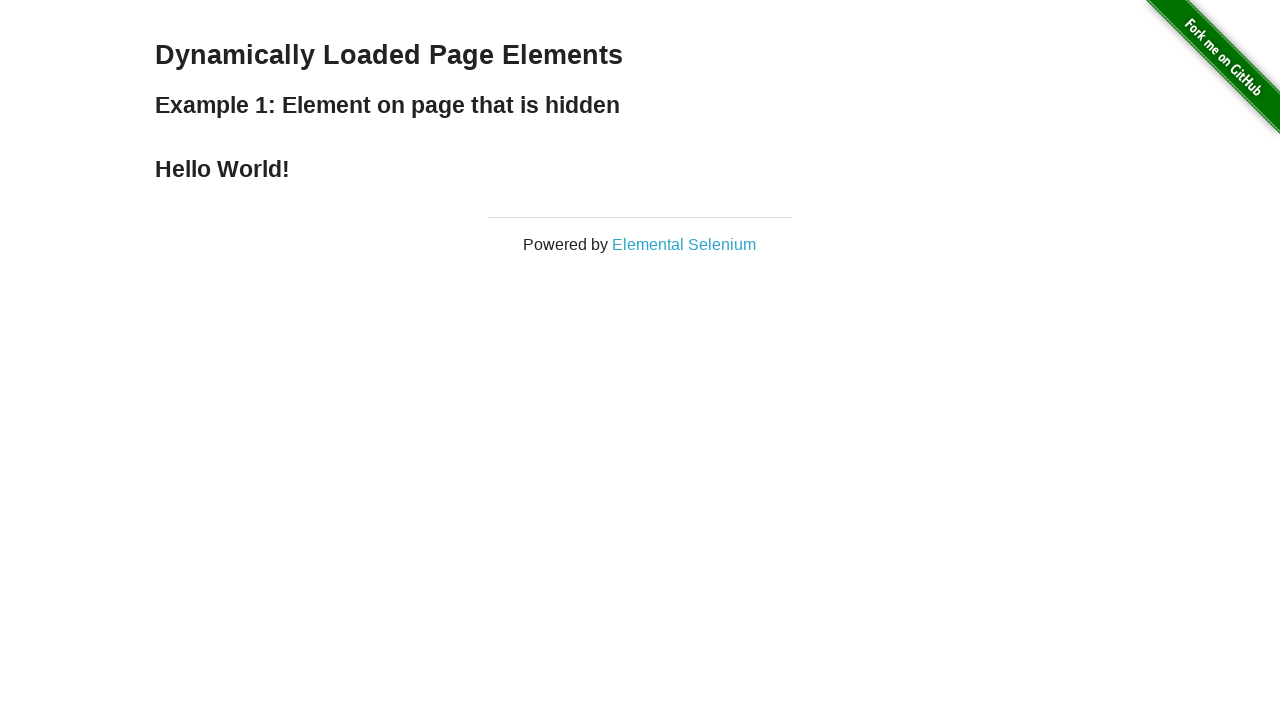

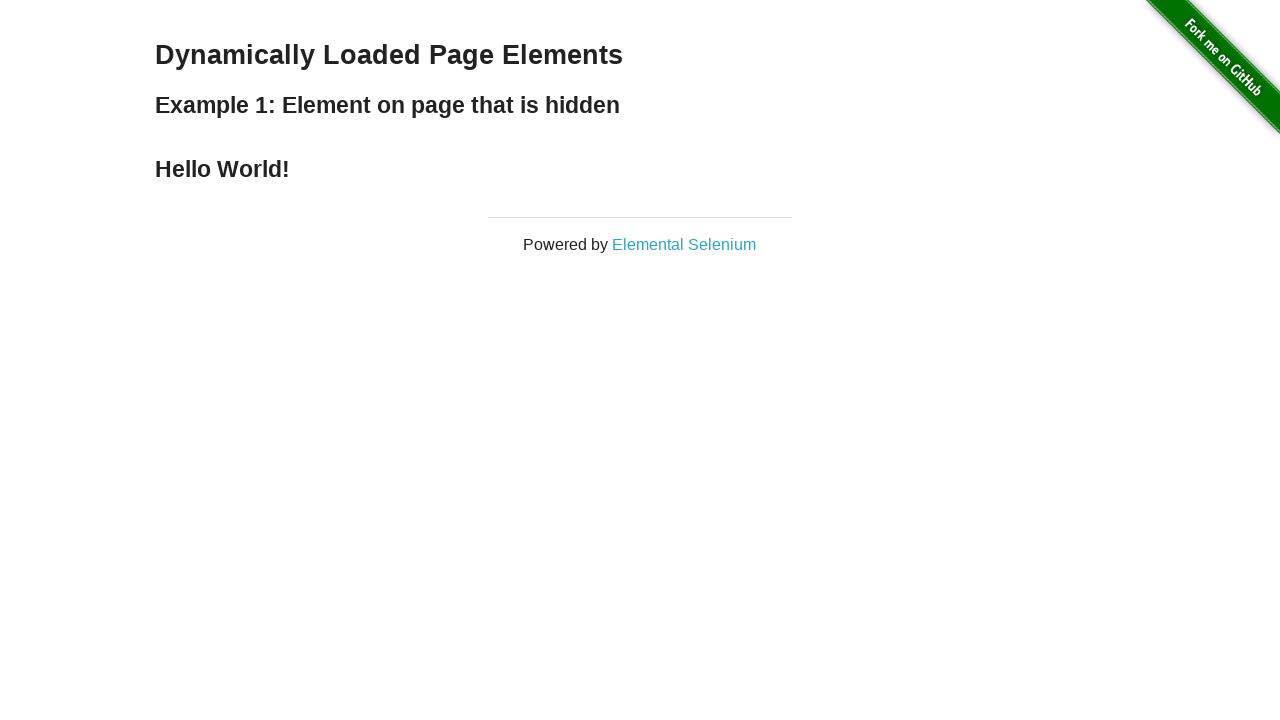